Tests drag and drop functionality on the jQuery UI demo page by dragging an element from one location and dropping it onto a target element within an iframe.

Starting URL: https://jqueryui.com/droppable/

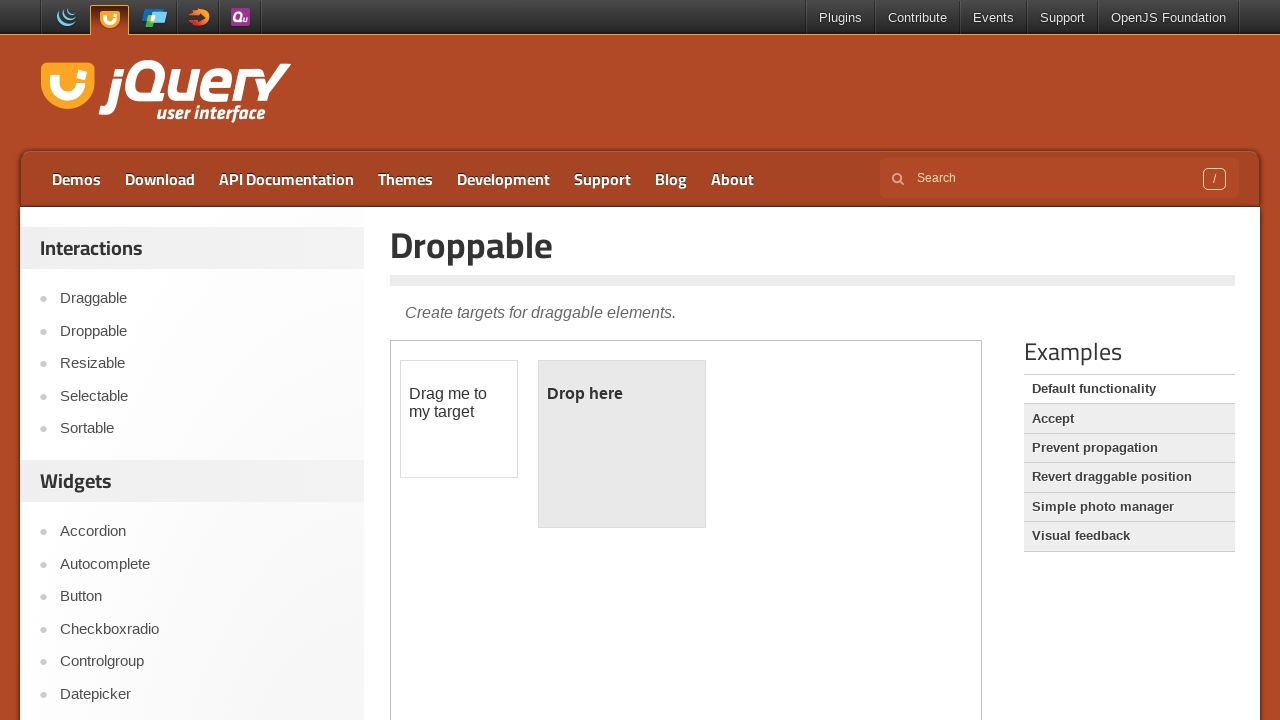

Navigated to jQuery UI droppable demo page
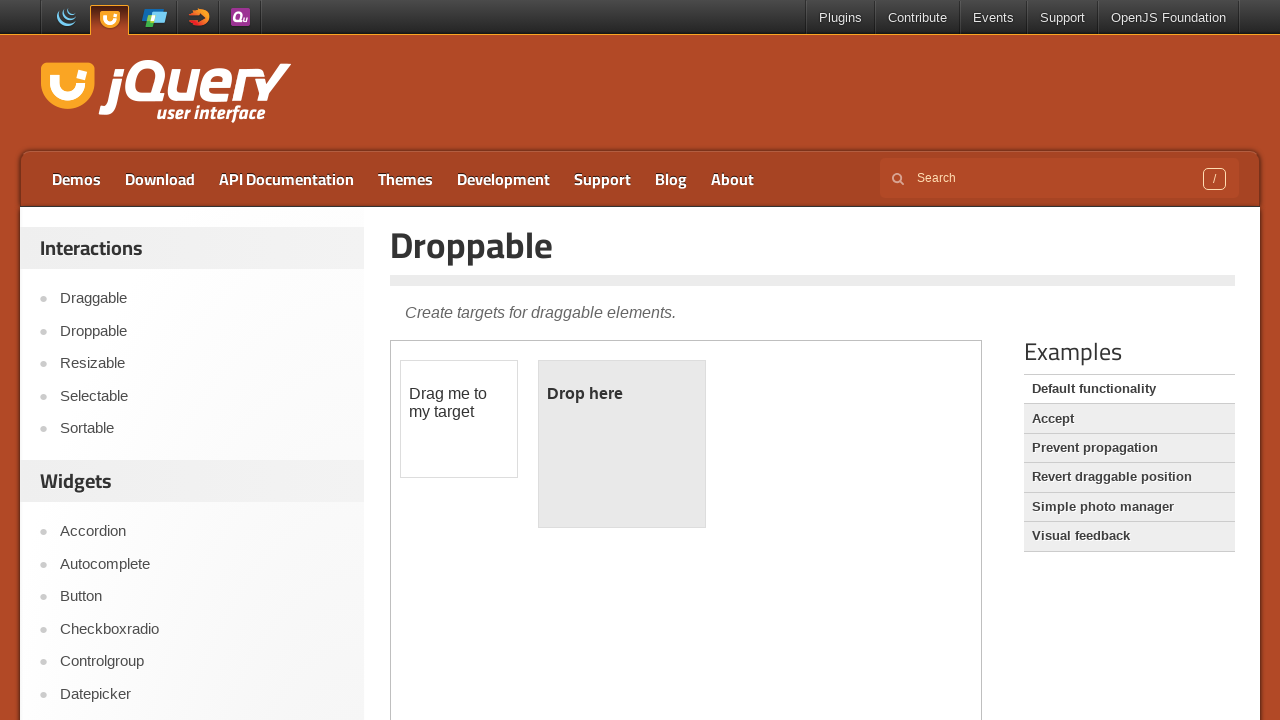

Located the demo frame iframe
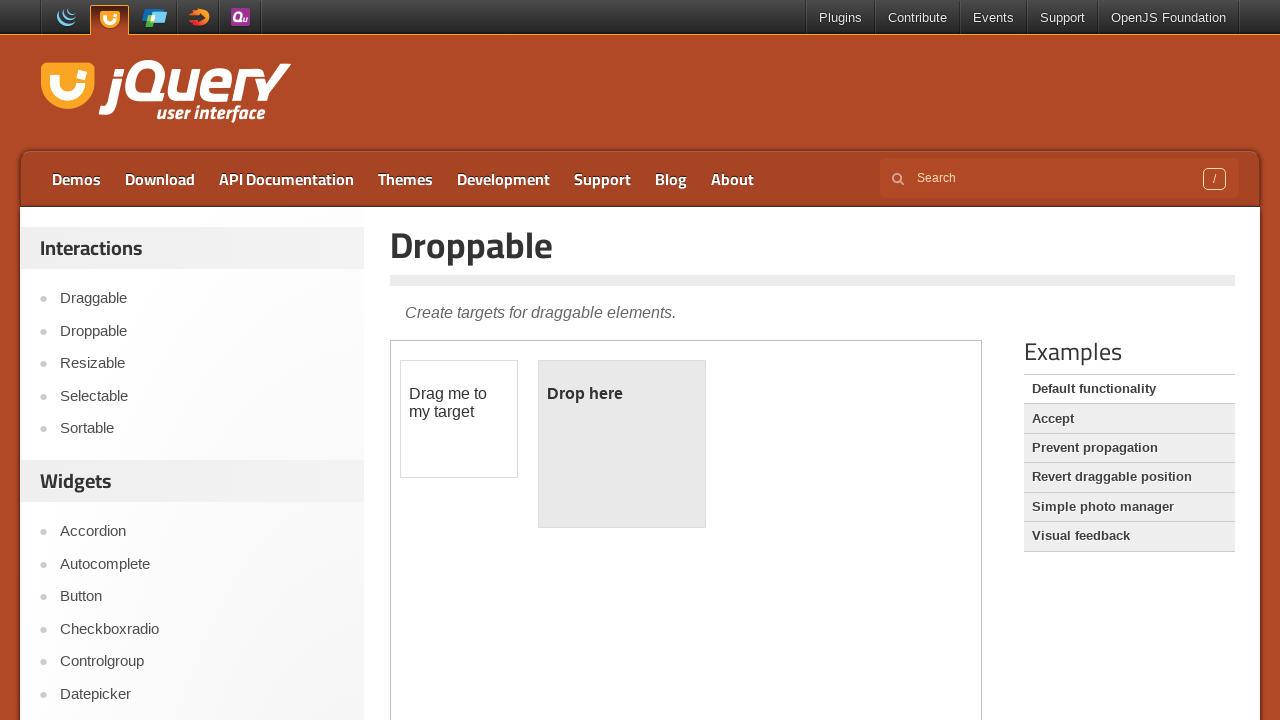

Located the draggable element
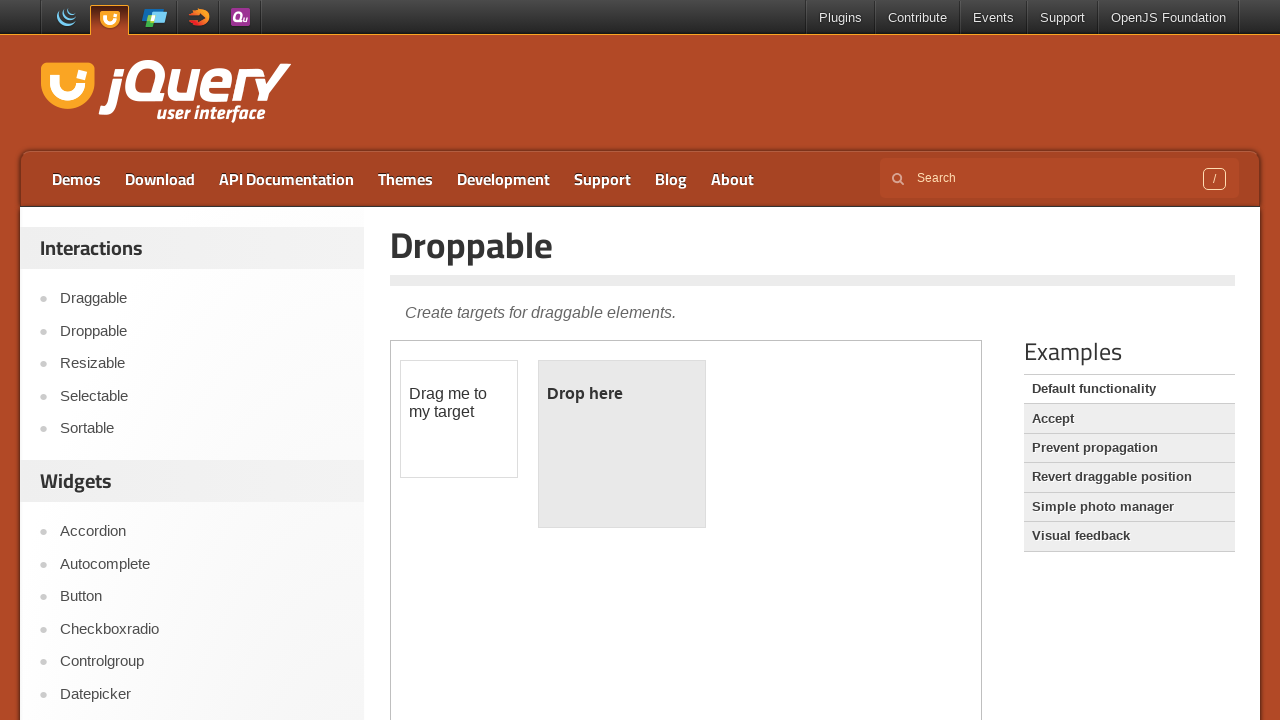

Located the droppable element
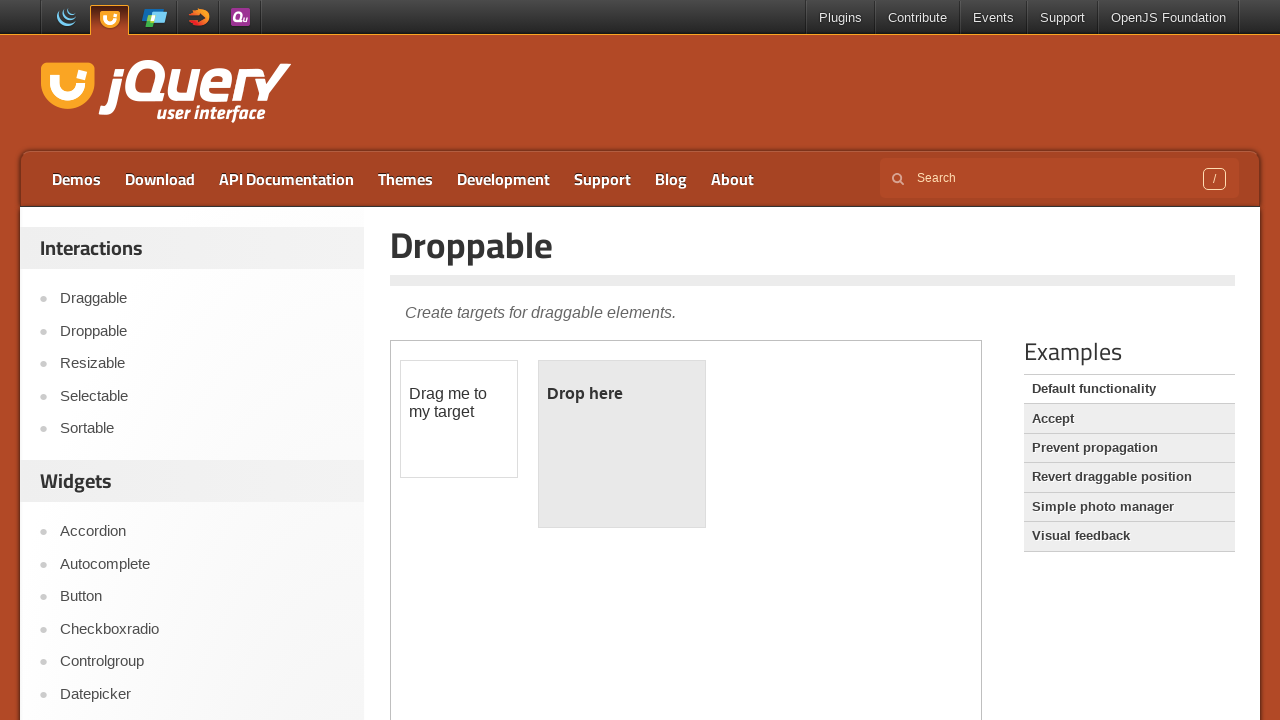

Dragged element from draggable to droppable target at (622, 444)
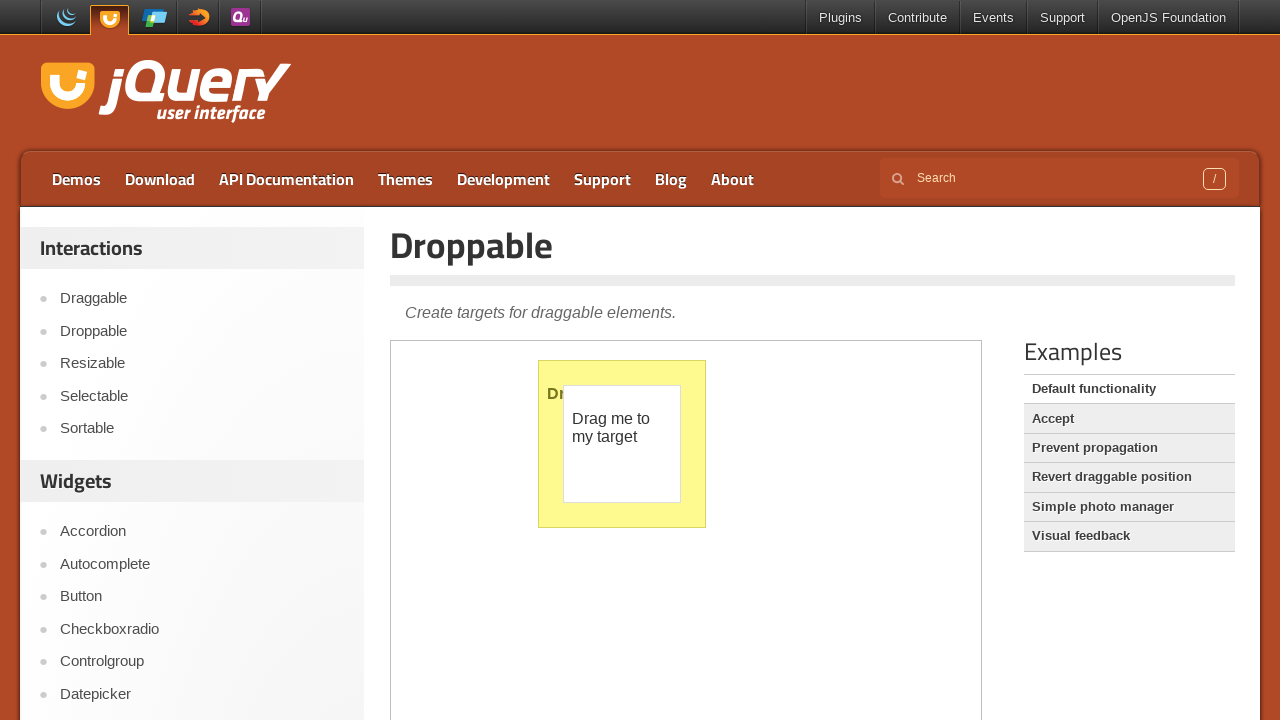

Waited 2 seconds to observe drag and drop result
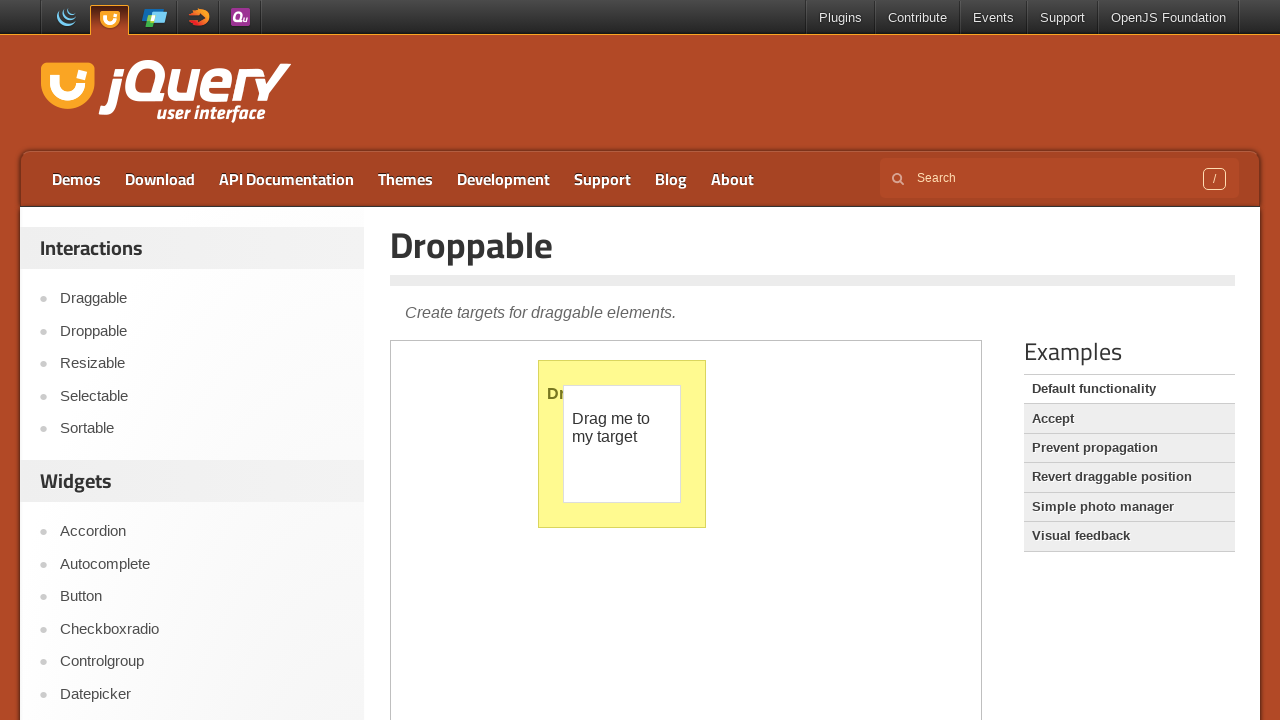

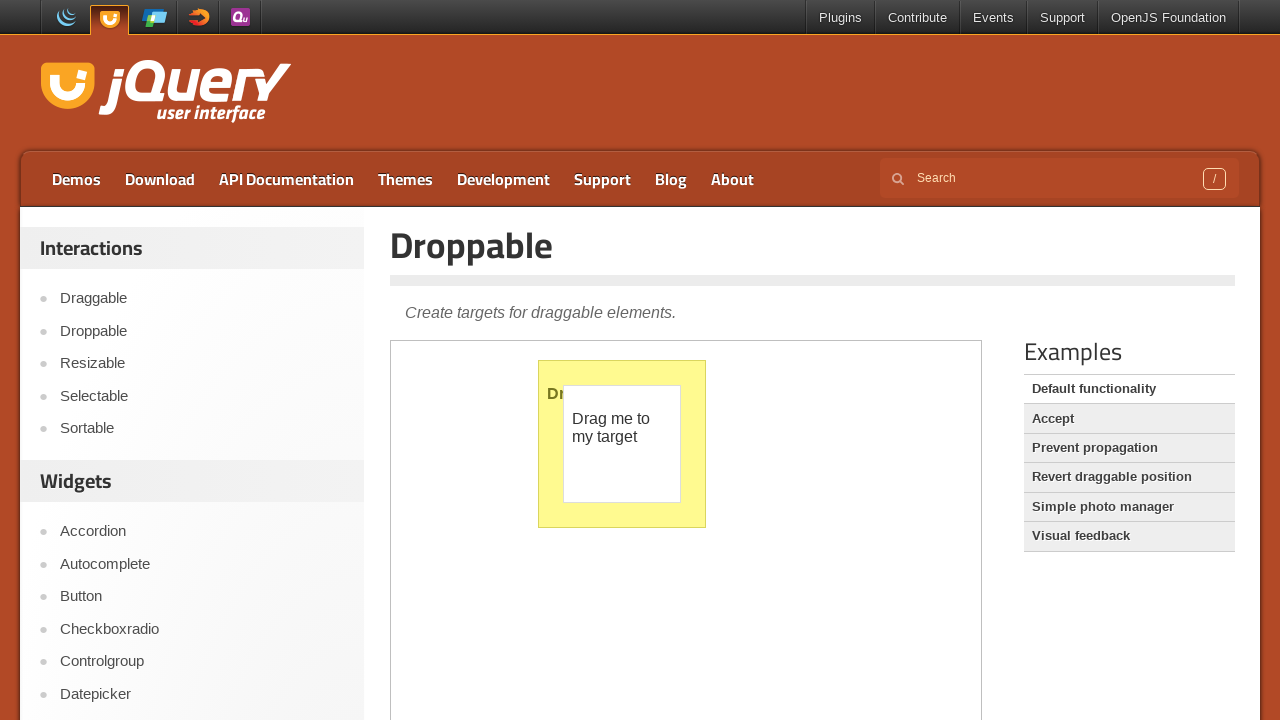